Tests that main and footer sections become visible when items are added

Starting URL: https://demo.playwright.dev/todomvc

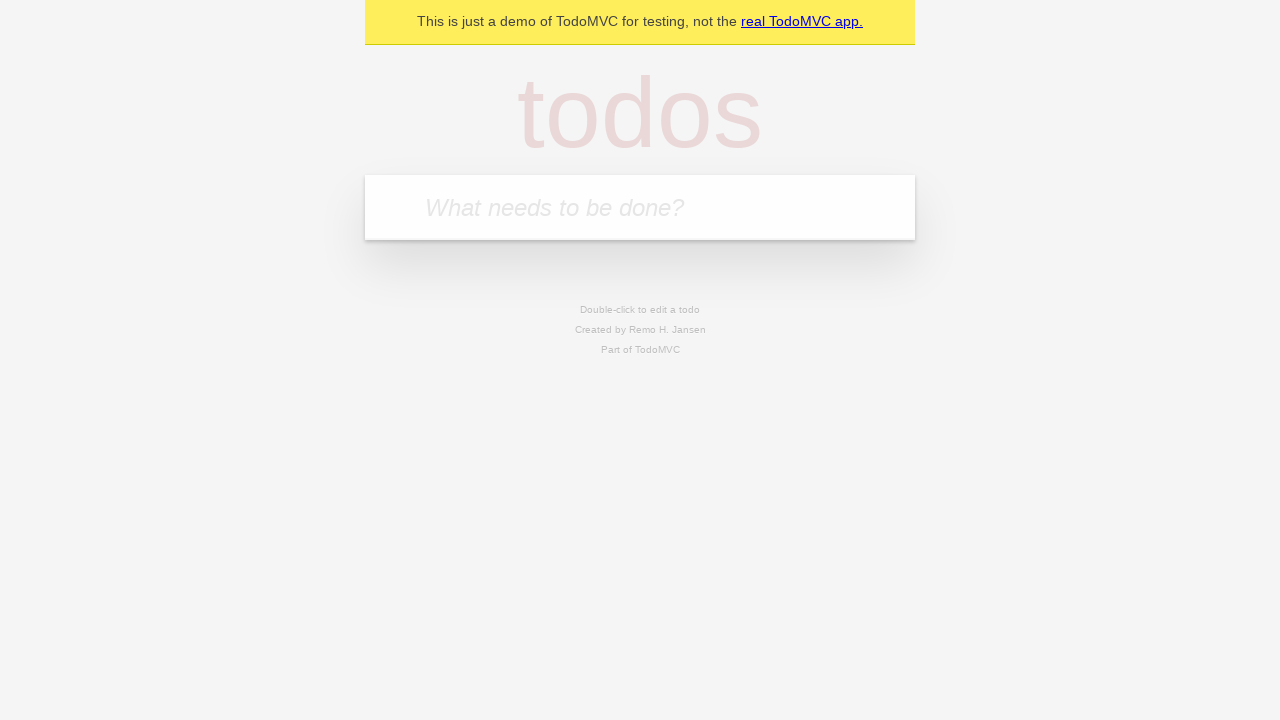

Filled todo input with 'buy some cheese' on internal:attr=[placeholder="What needs to be done?"i]
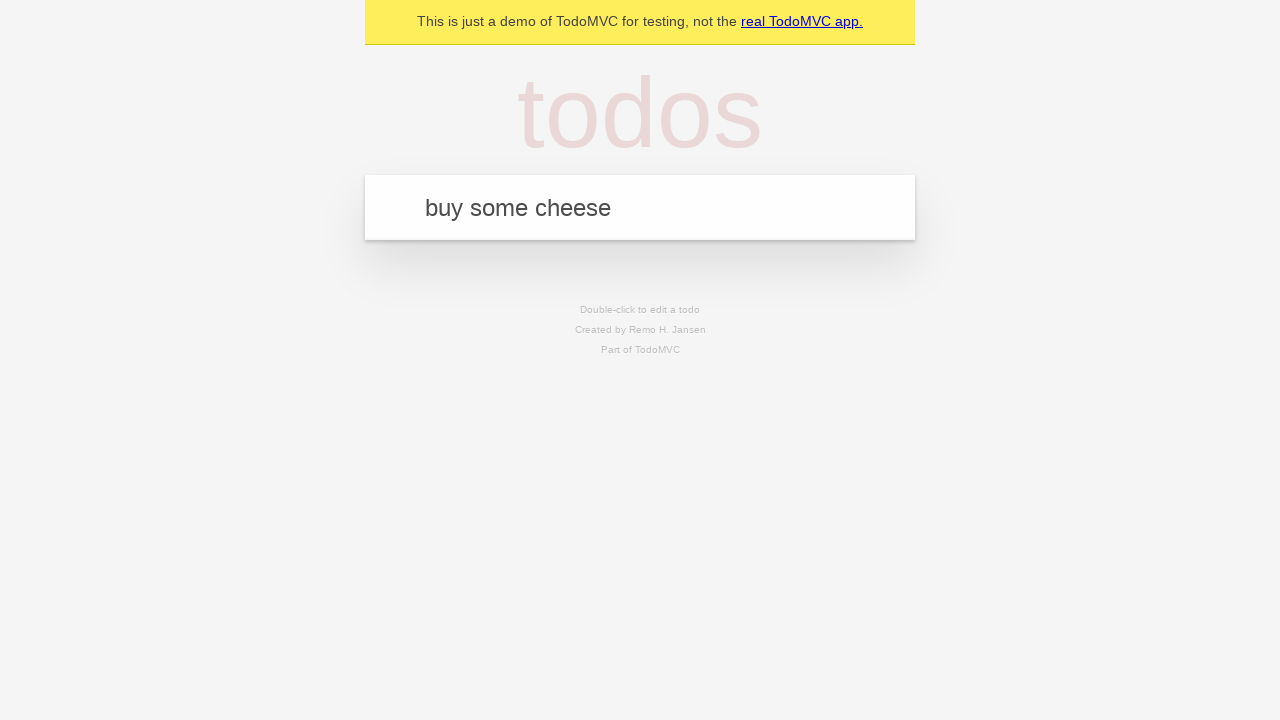

Pressed Enter to add todo item on internal:attr=[placeholder="What needs to be done?"i]
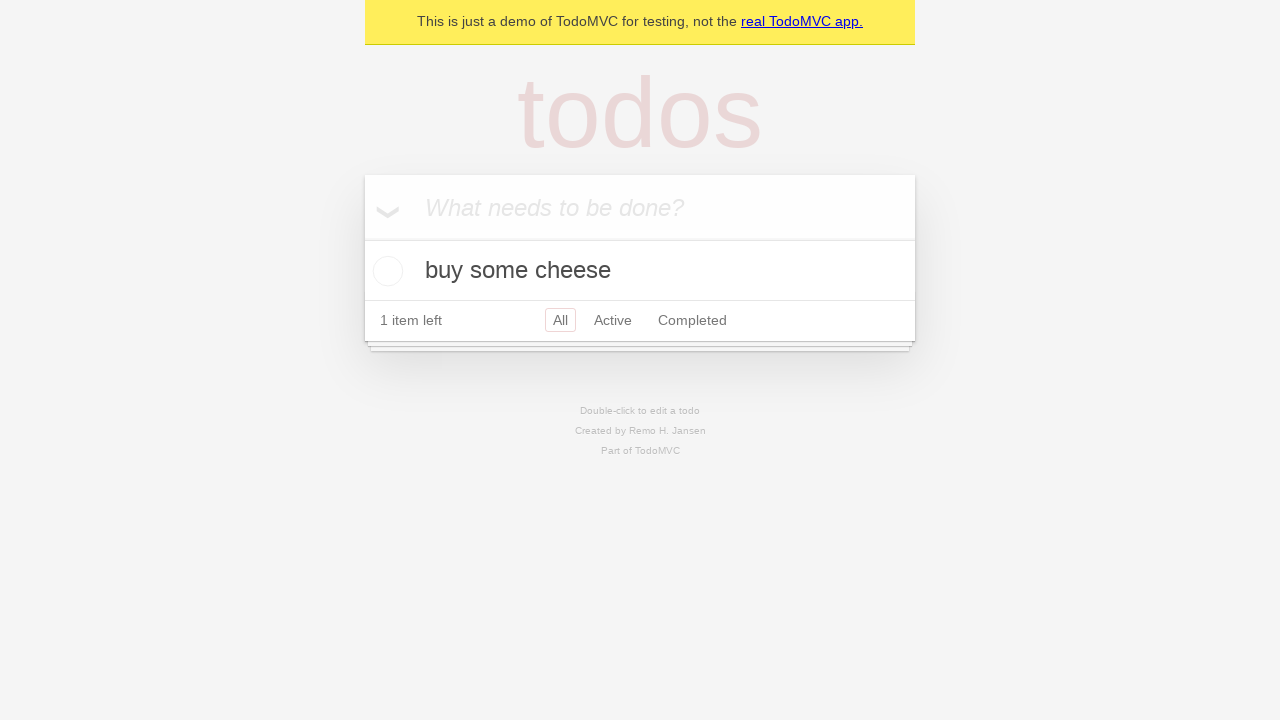

Main section became visible after adding item
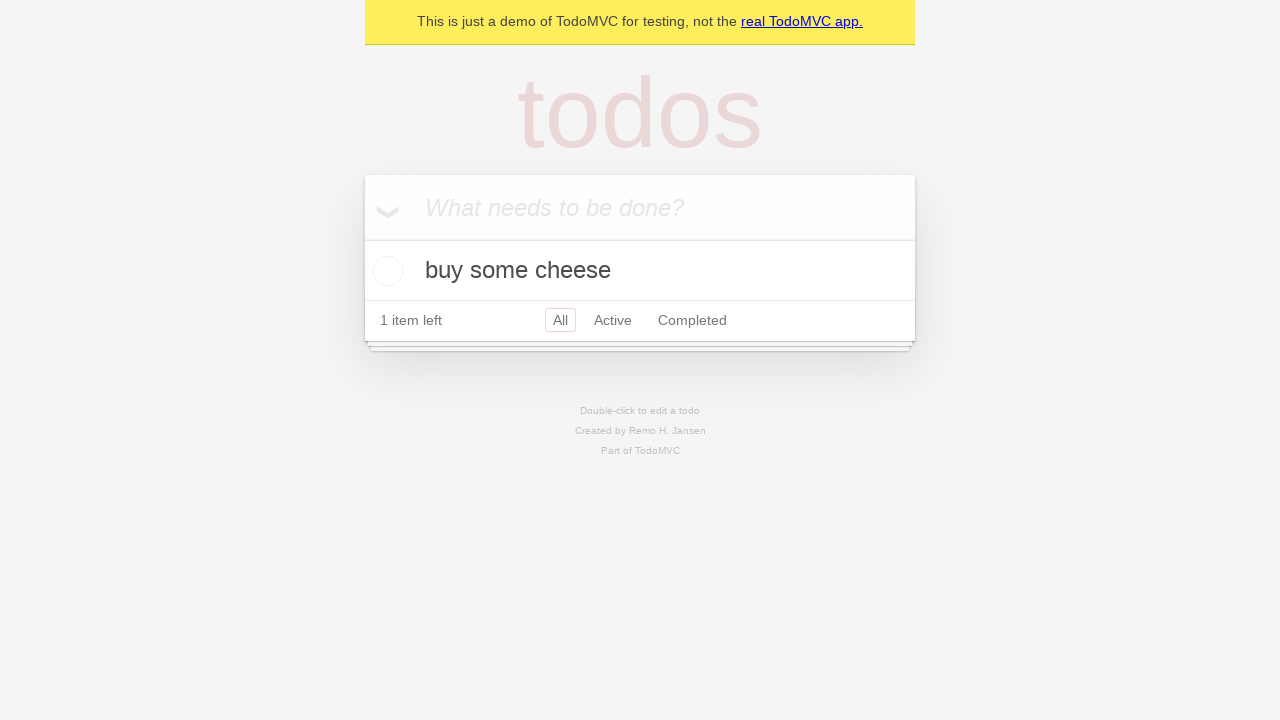

Footer section became visible after adding item
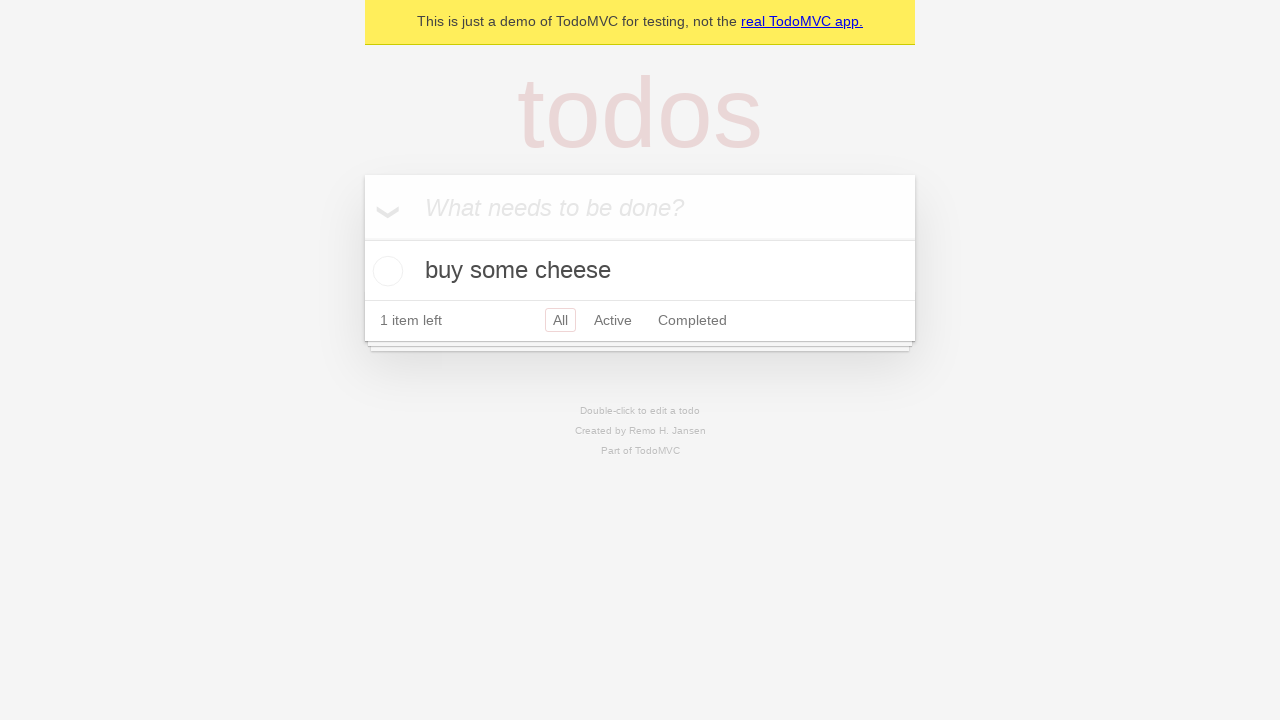

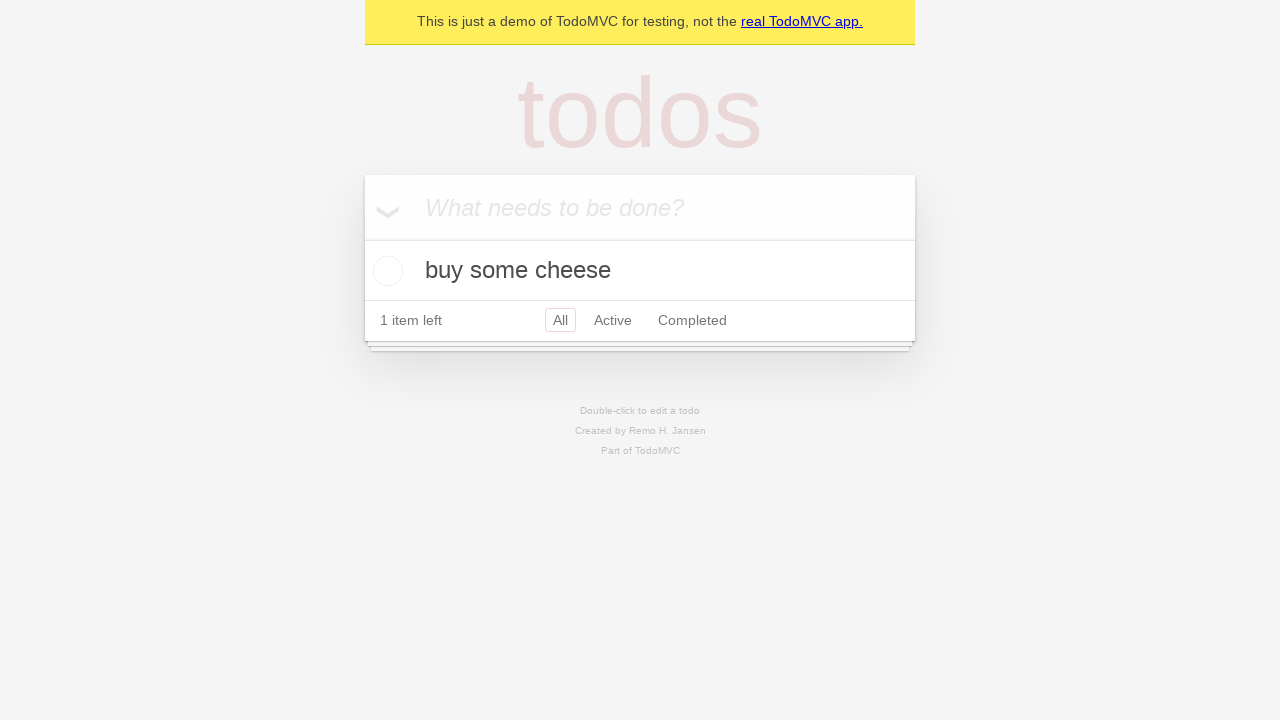